Tests calculator addition by entering 5 + 10 and verifying the result equals 15

Starting URL: https://calculatorhtml.onrender.com/

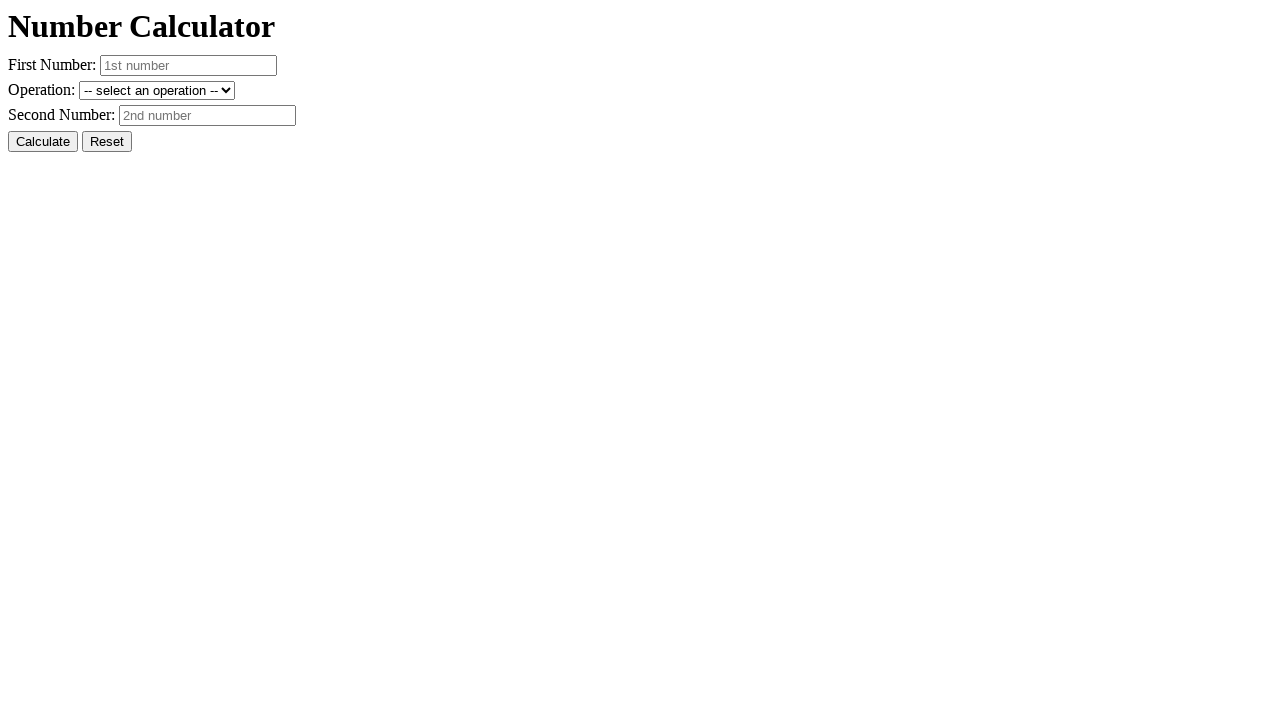

Clicked Reset button to clear previous values at (107, 142) on #resetButton
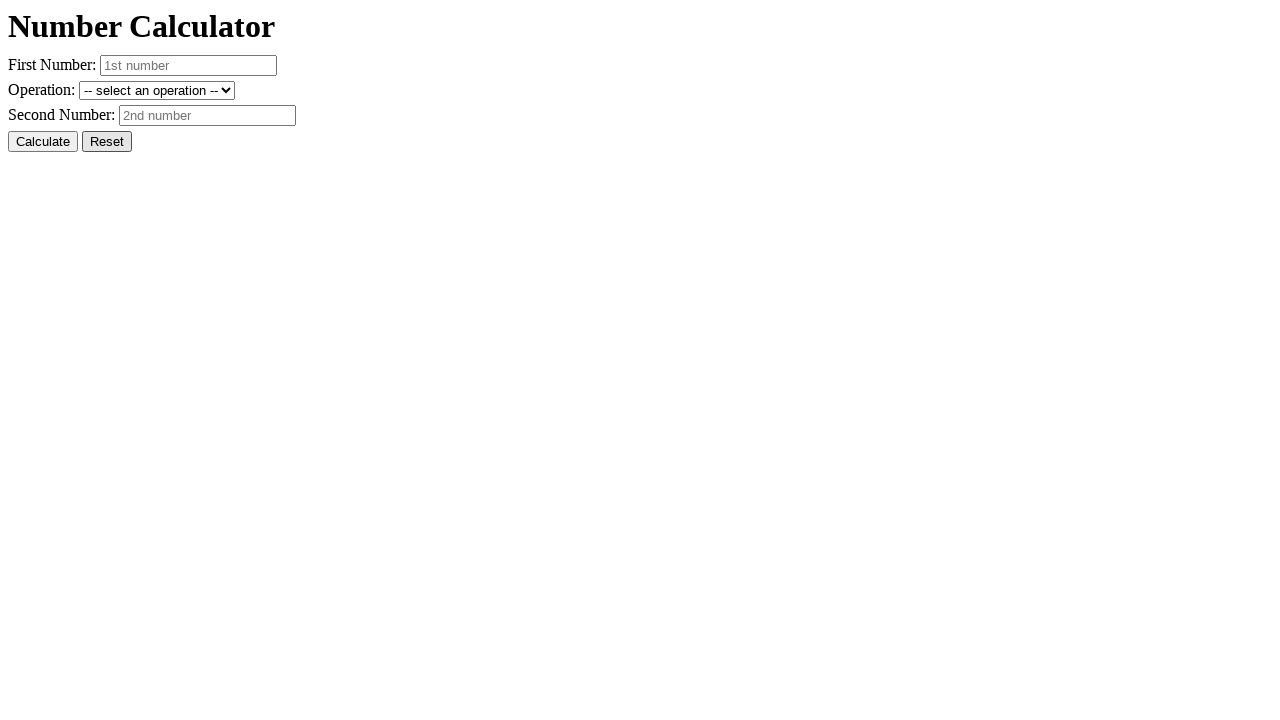

Entered first number: 5 on #number1
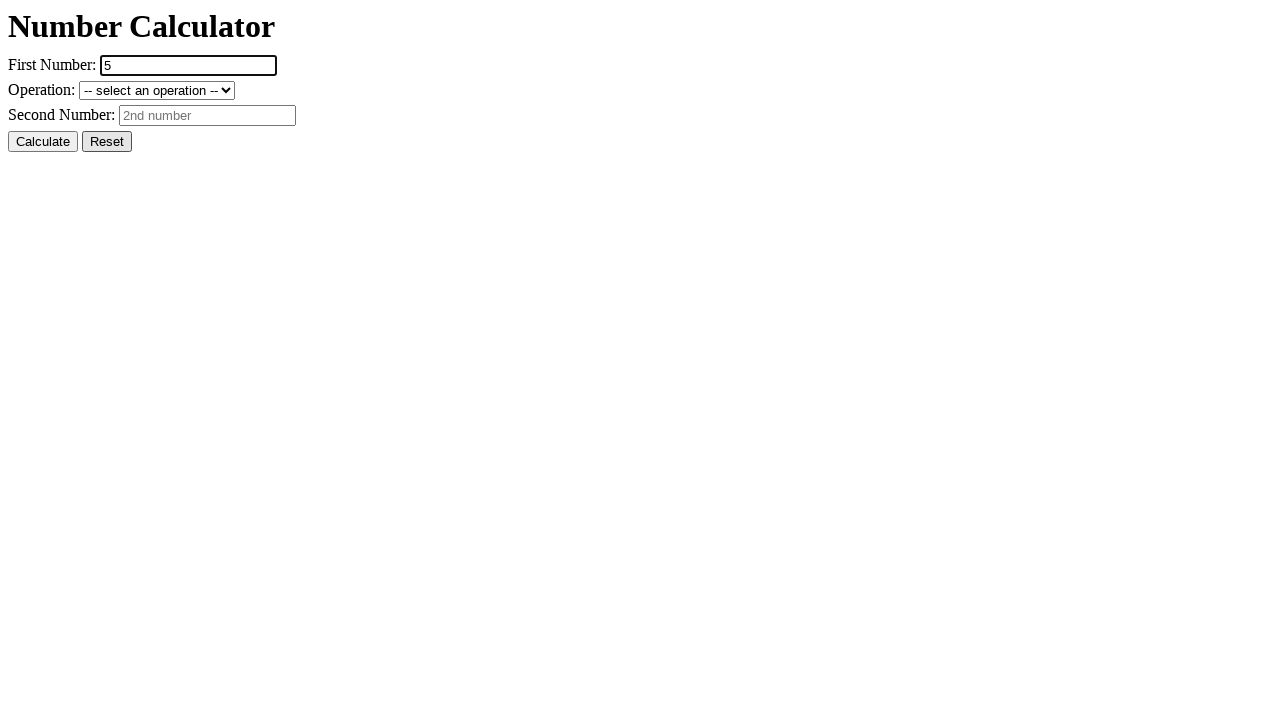

Entered second number: 10 on #number2
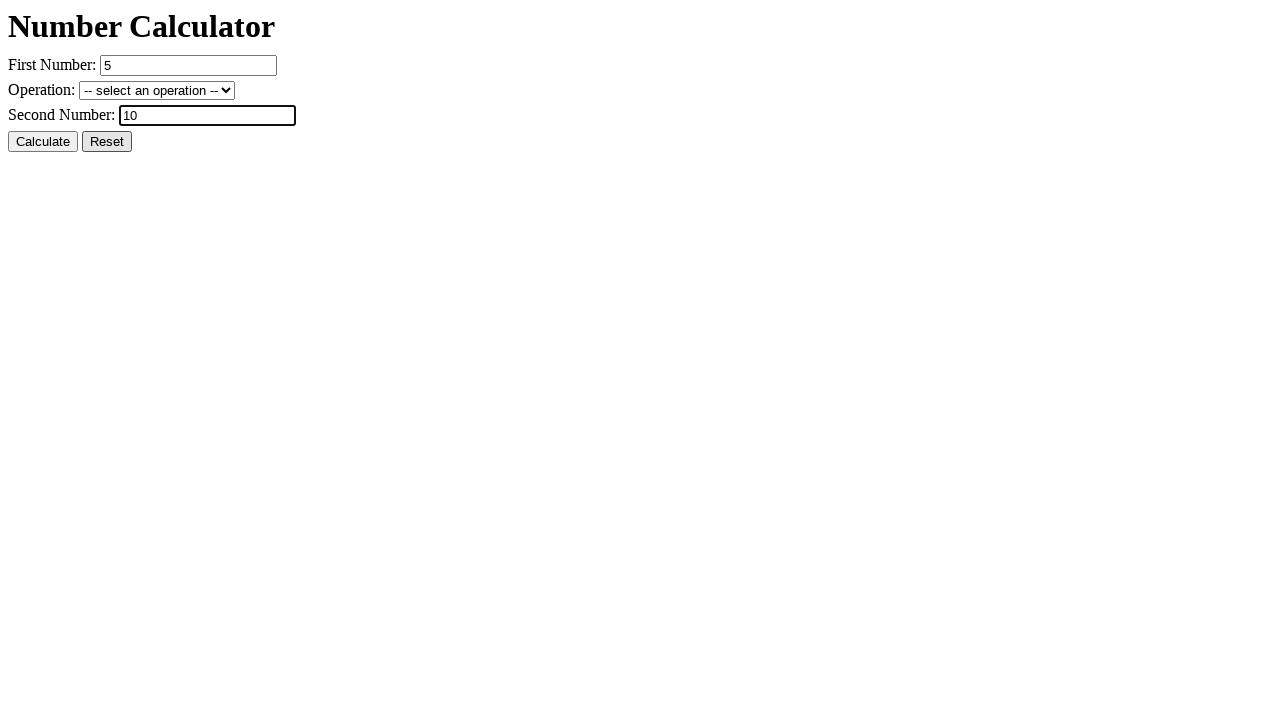

Selected addition operation on #operation
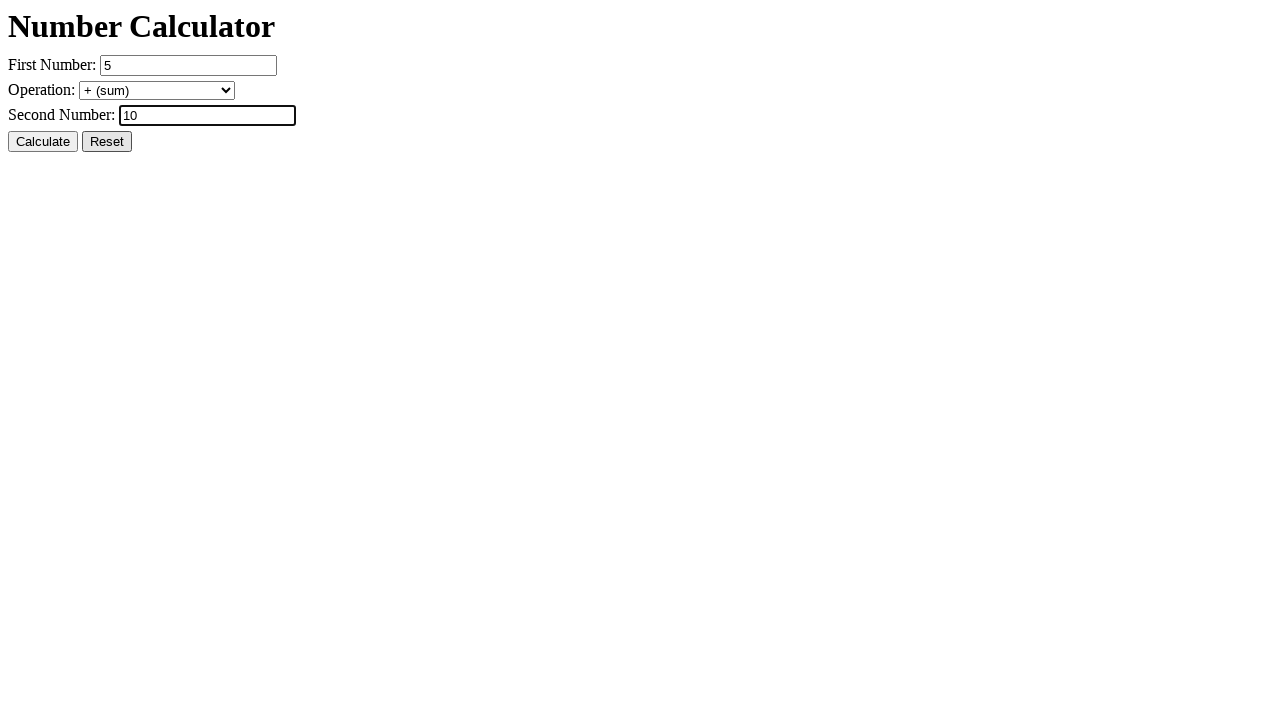

Clicked Calculate button at (43, 142) on #calcButton
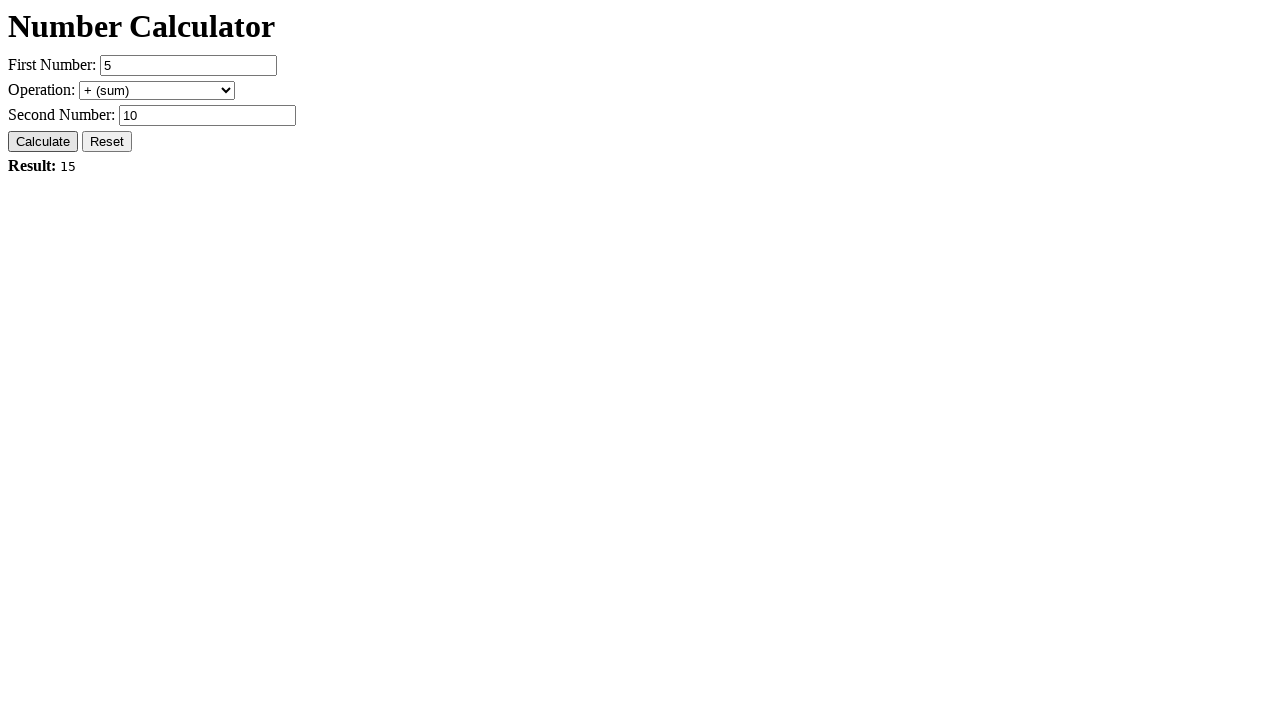

Result element loaded
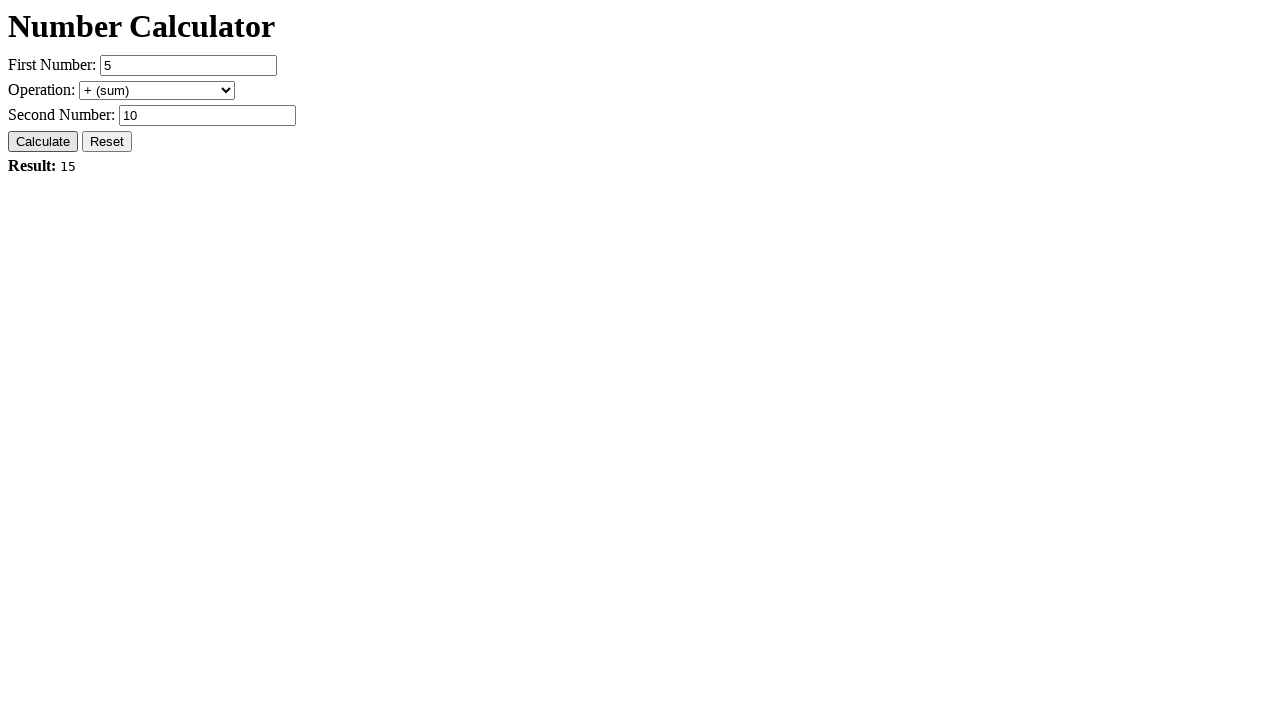

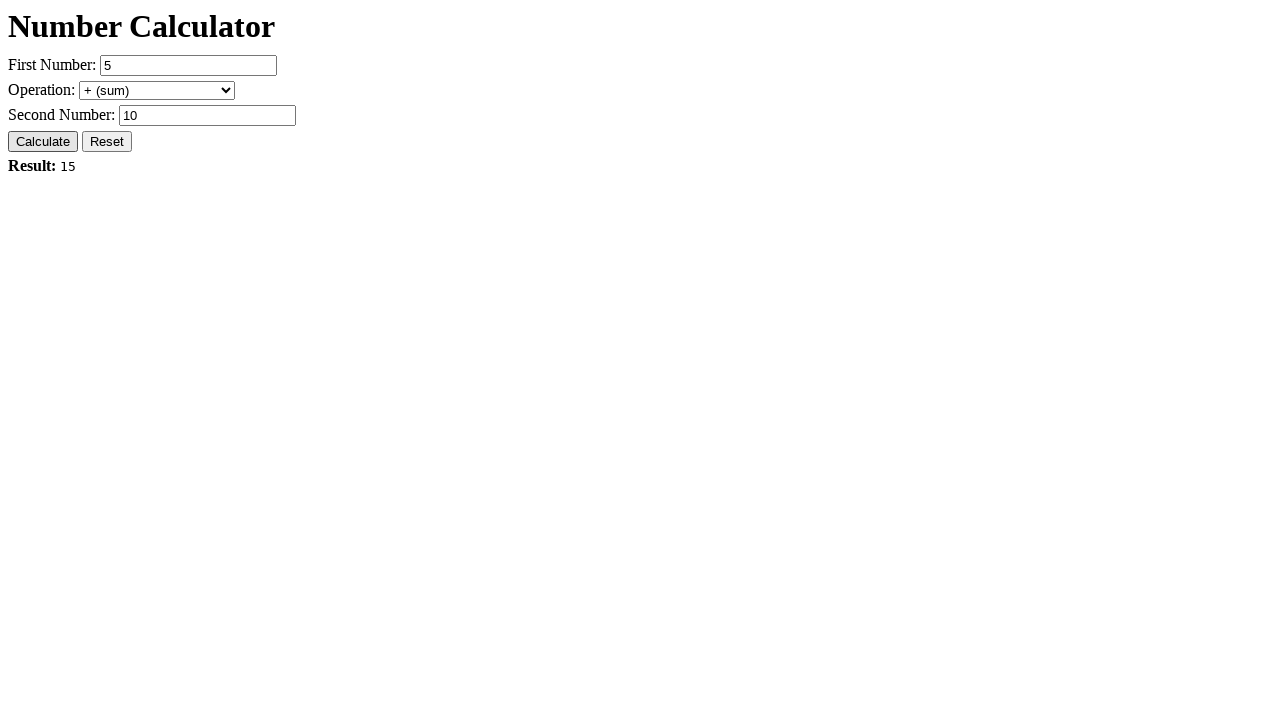